Tests navigation to checkboxes page and verifies the page header displays "Checkboxes".

Starting URL: https://formy-project.herokuapp.com/

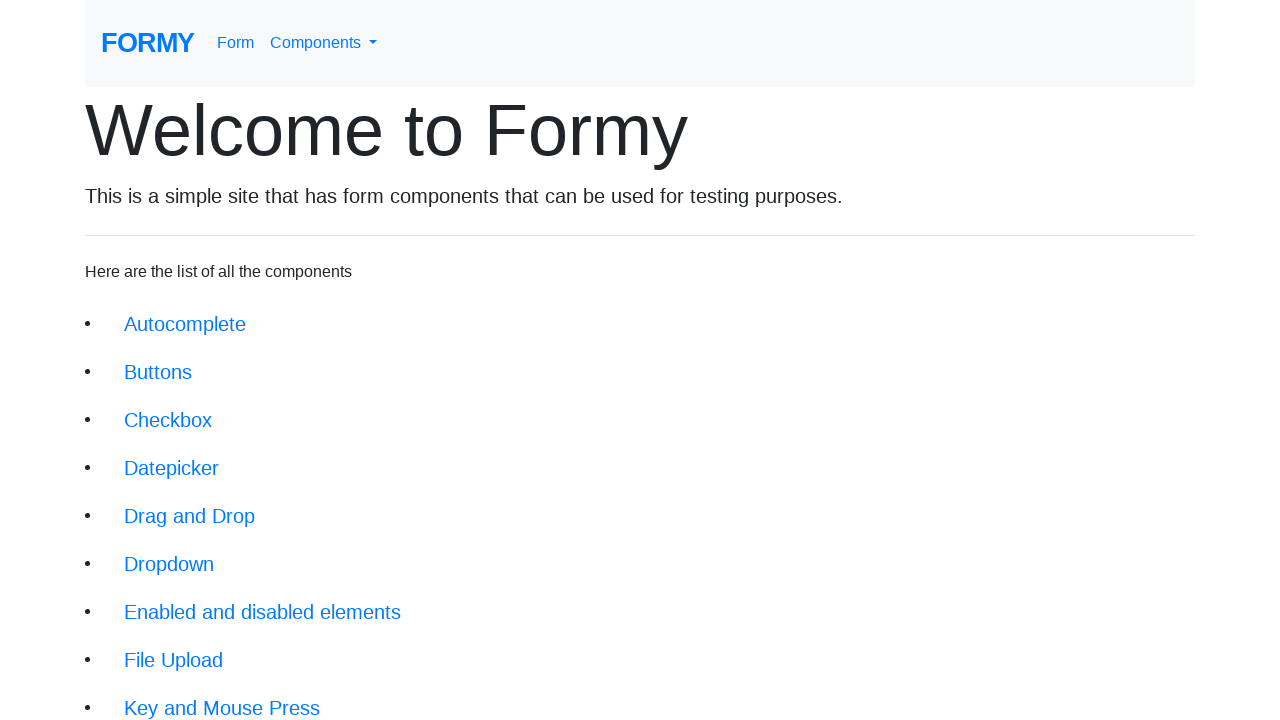

Clicked on checkbox link to navigate to checkboxes page at (168, 420) on xpath=//li/a[@href='/checkbox']
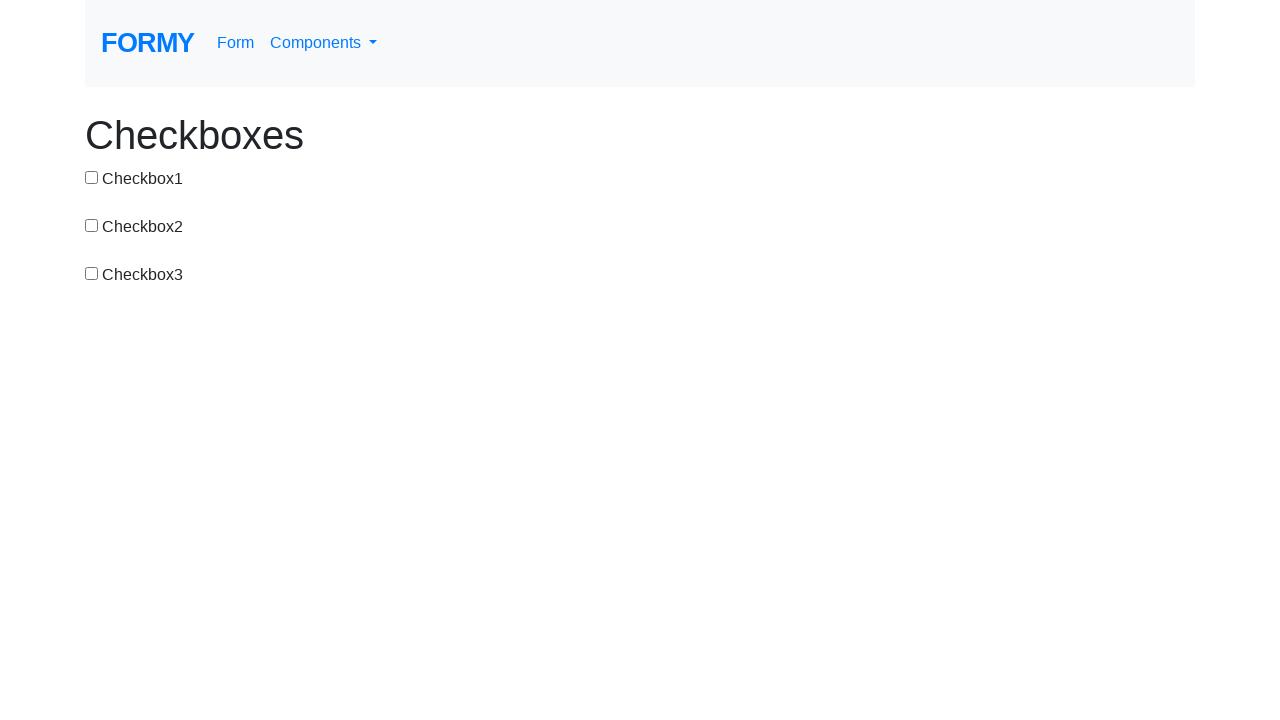

Checkboxes page header loaded
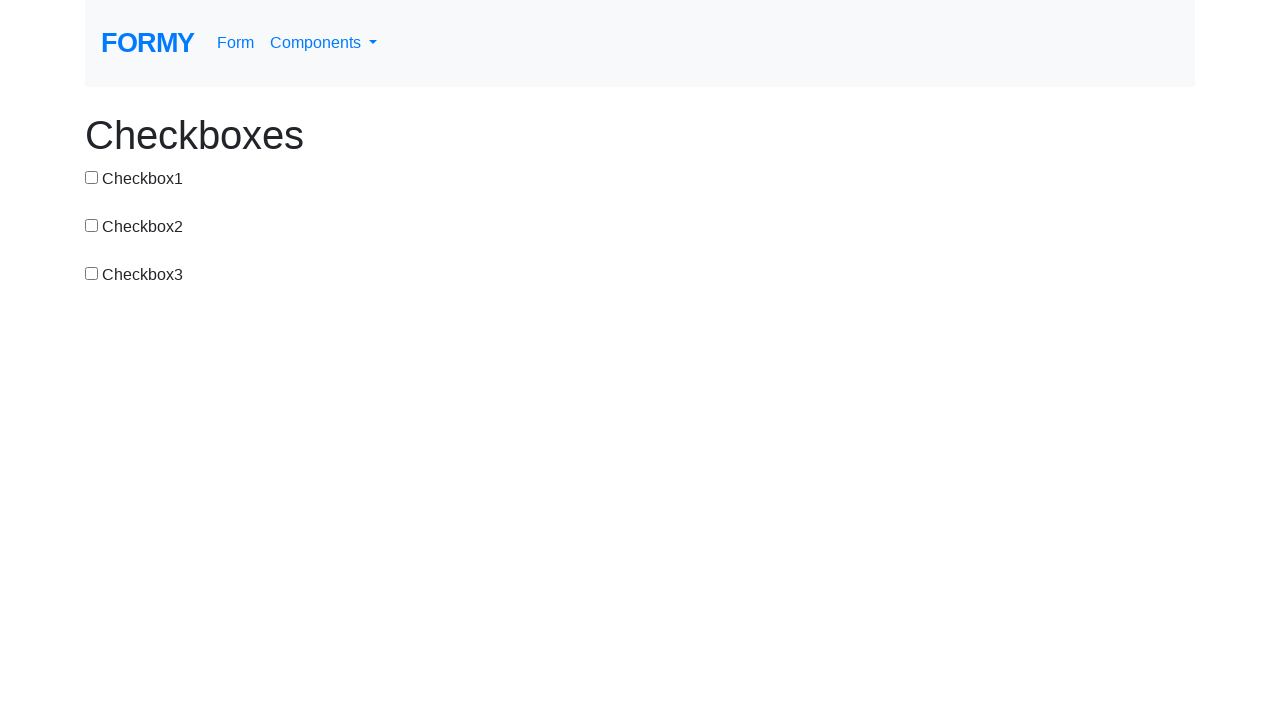

Verified page header displays 'Checkboxes'
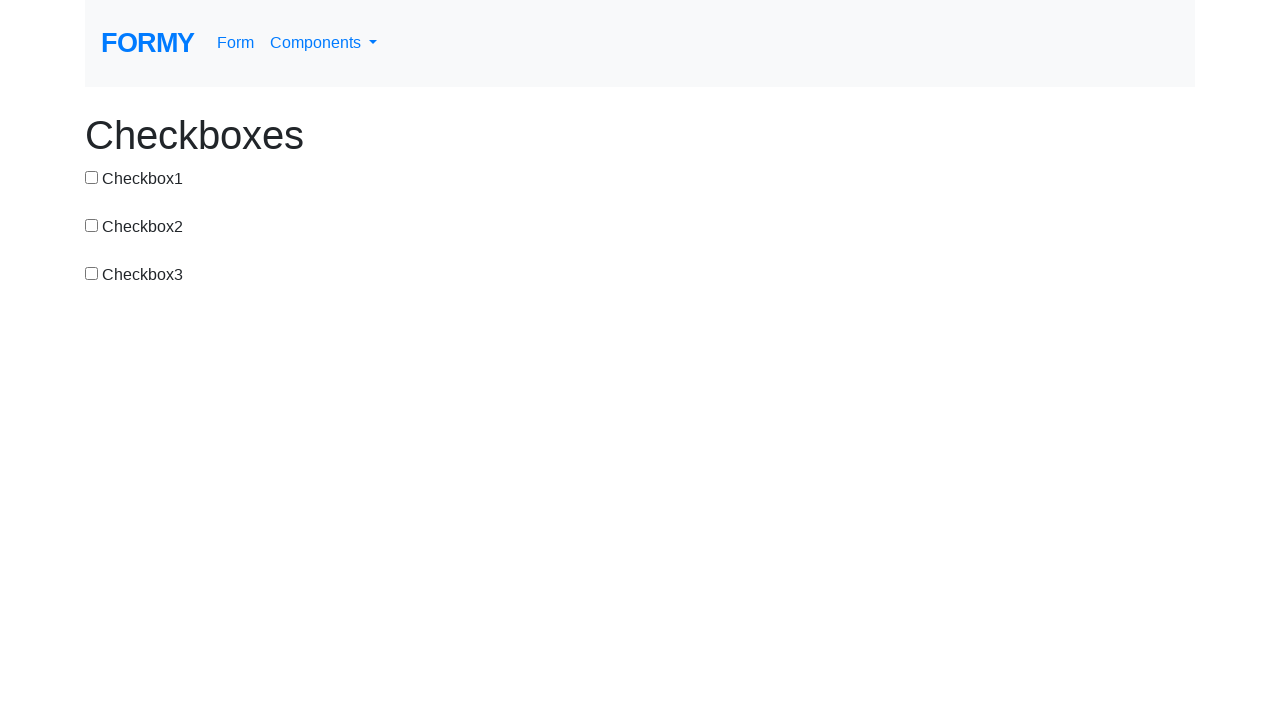

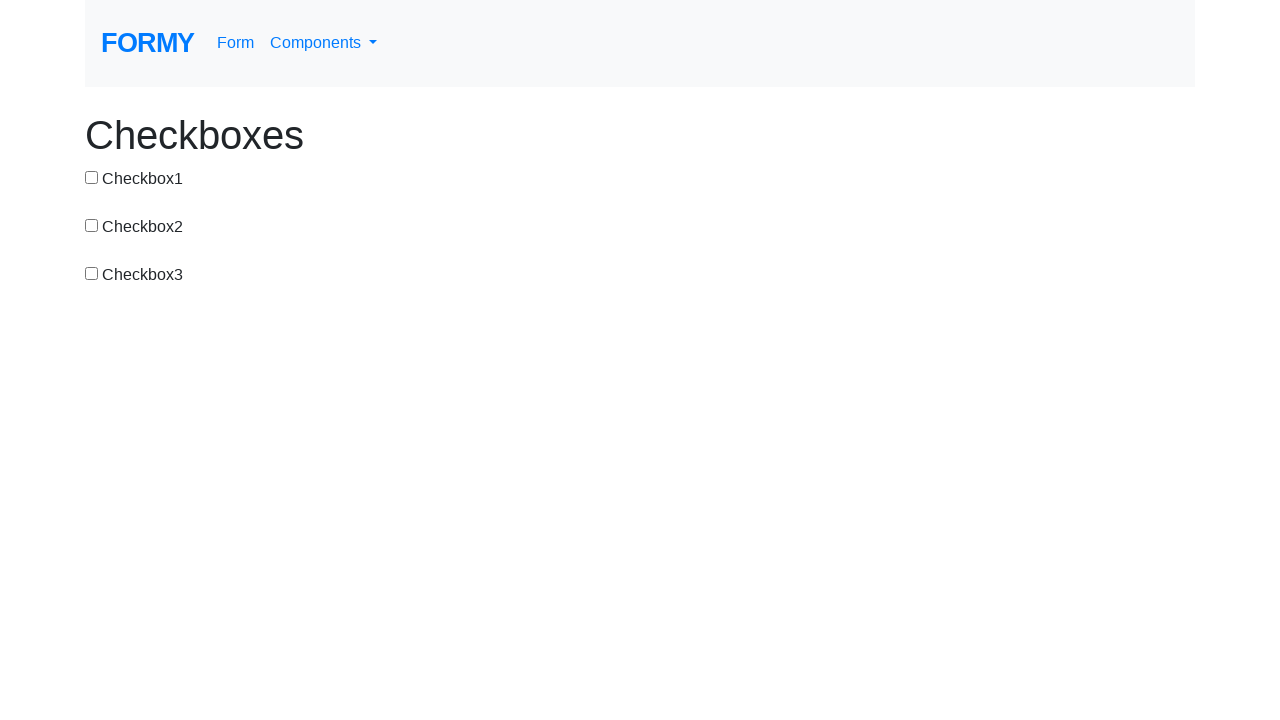